Tests login form validation by submitting with both invalid username and invalid password, verifying the credential mismatch error message appears

Starting URL: https://www.saucedemo.com/

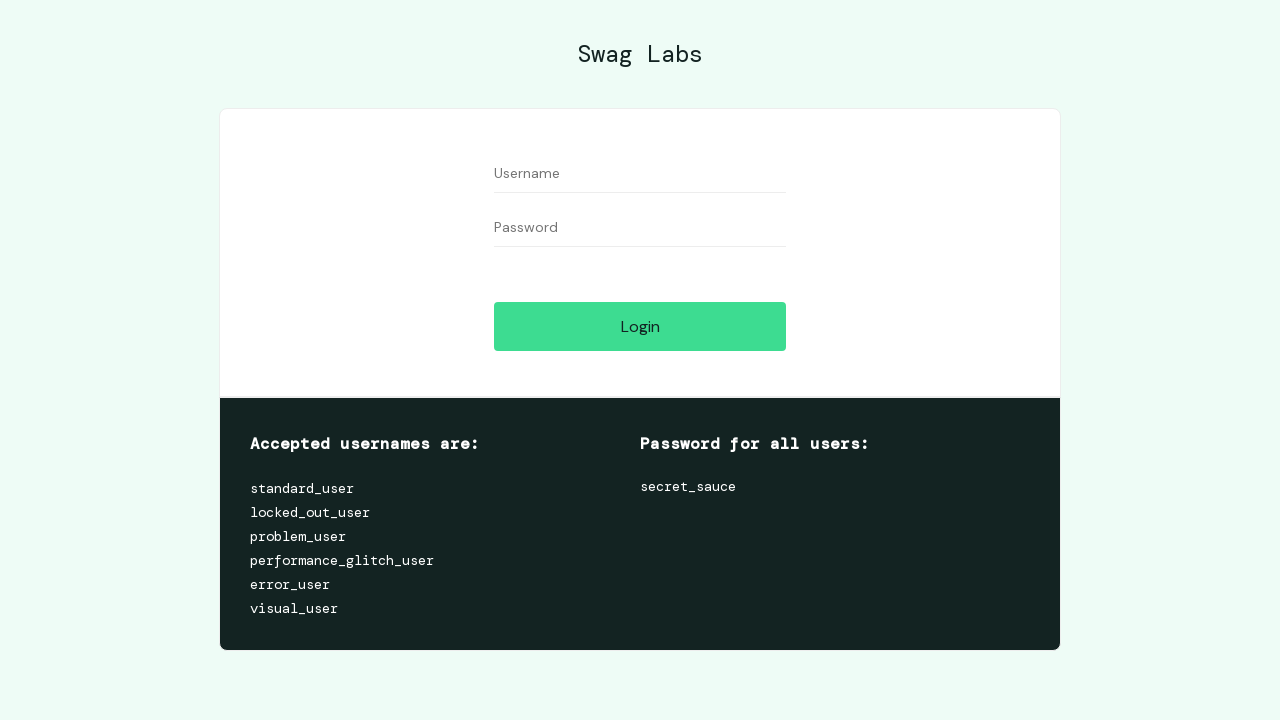

Filled username field with invalid username 'Standard_User' on #user-name
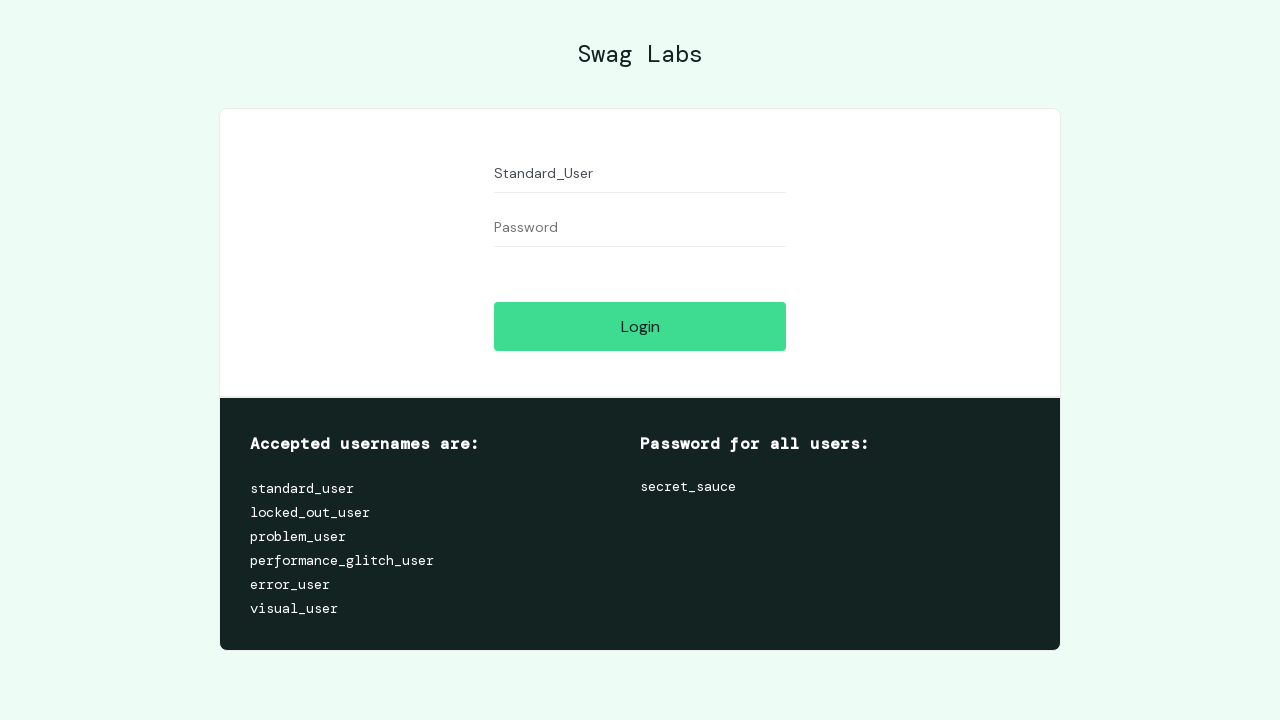

Filled password field with invalid password 'Secret_Sauce' on #password
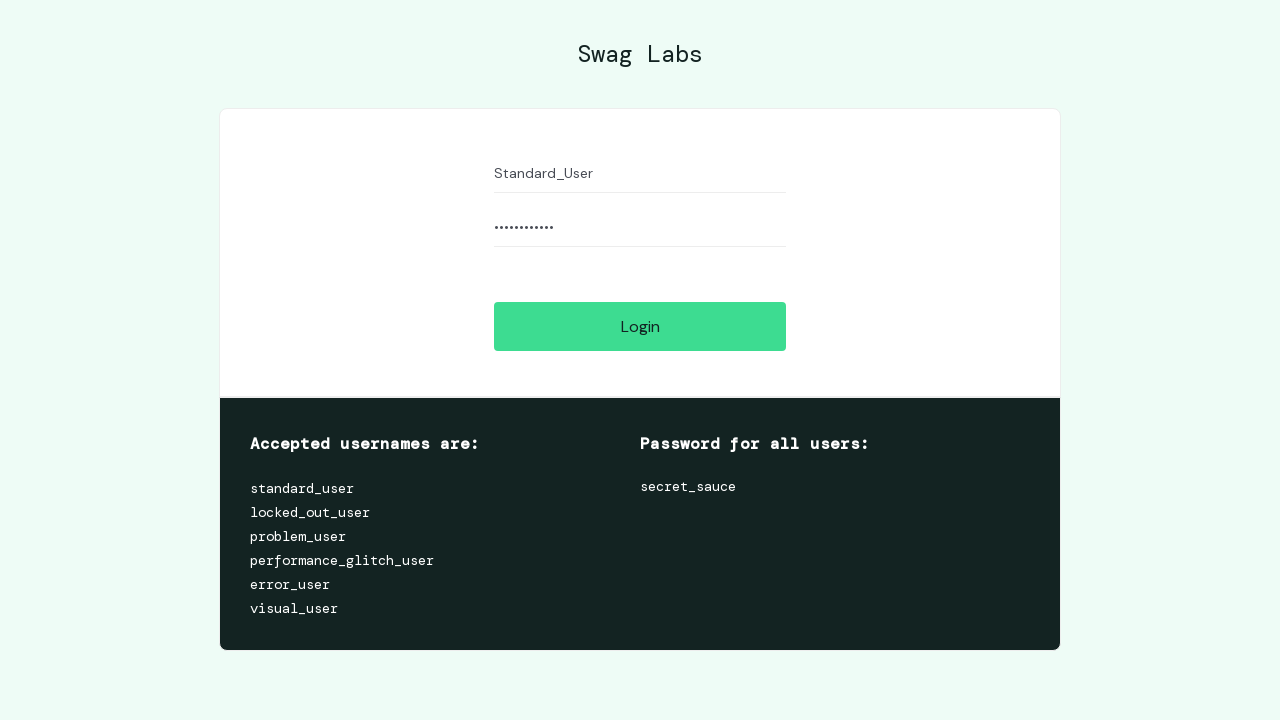

Clicked login button to submit form with invalid credentials at (640, 326) on #login-button
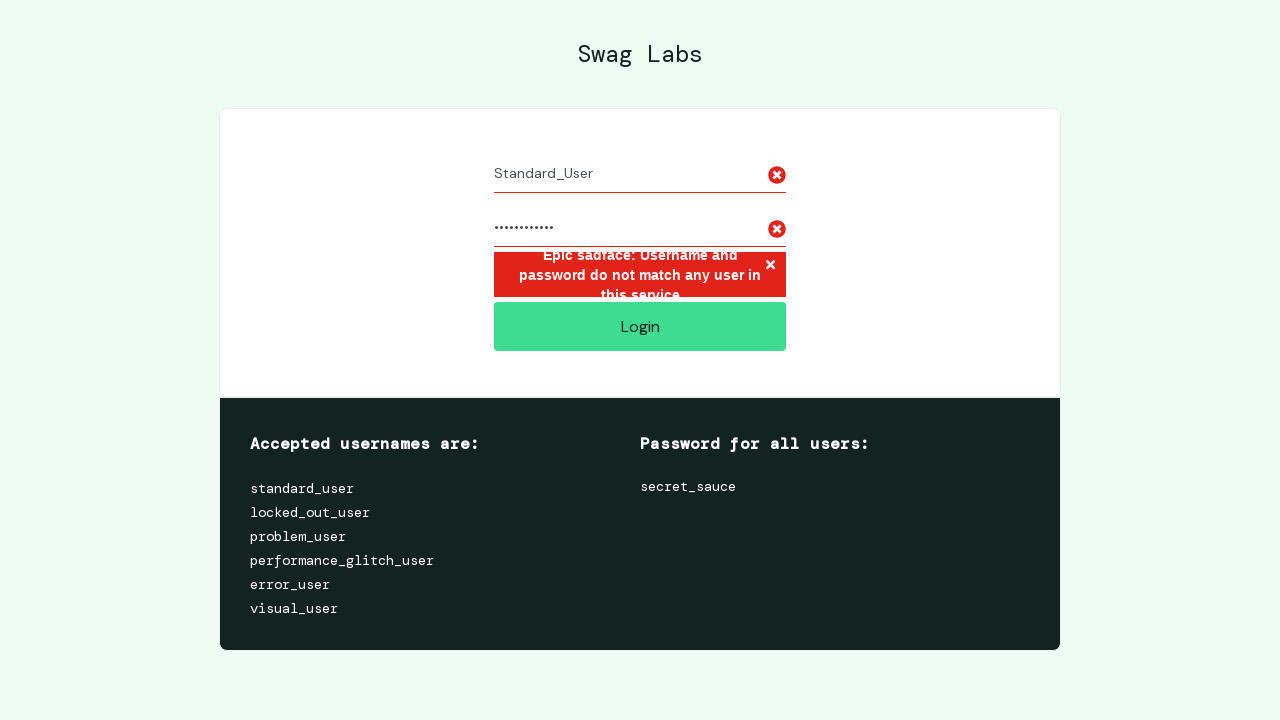

Error message appeared confirming credential mismatch validation
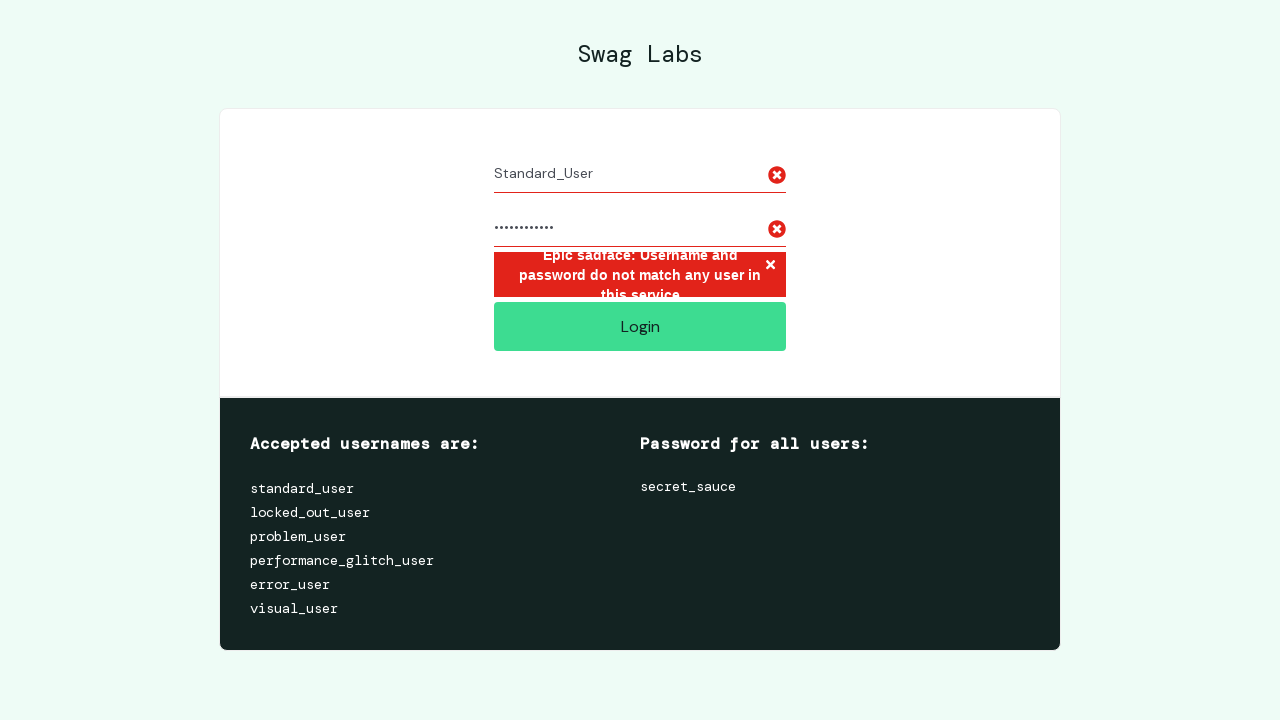

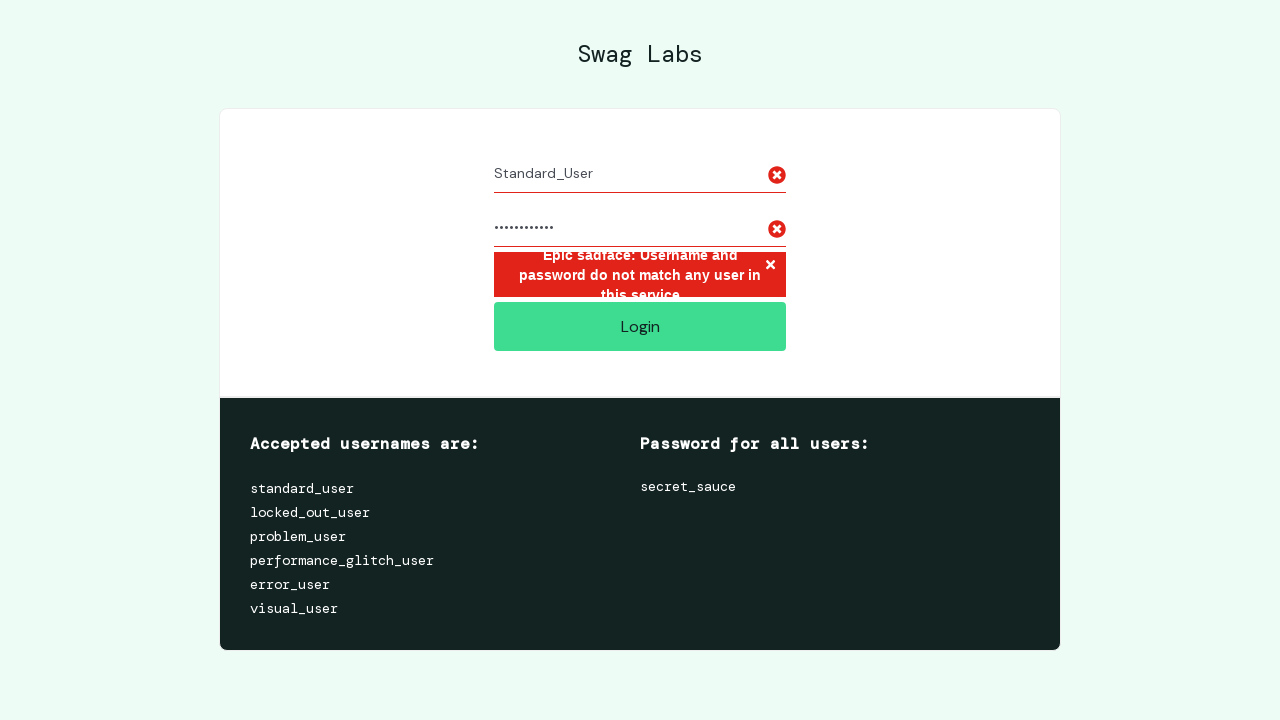